Tests that entering a number larger than the valid range displays an error message indicating the number is too big

Starting URL: https://kristinek.github.io/site/tasks/enter_a_number

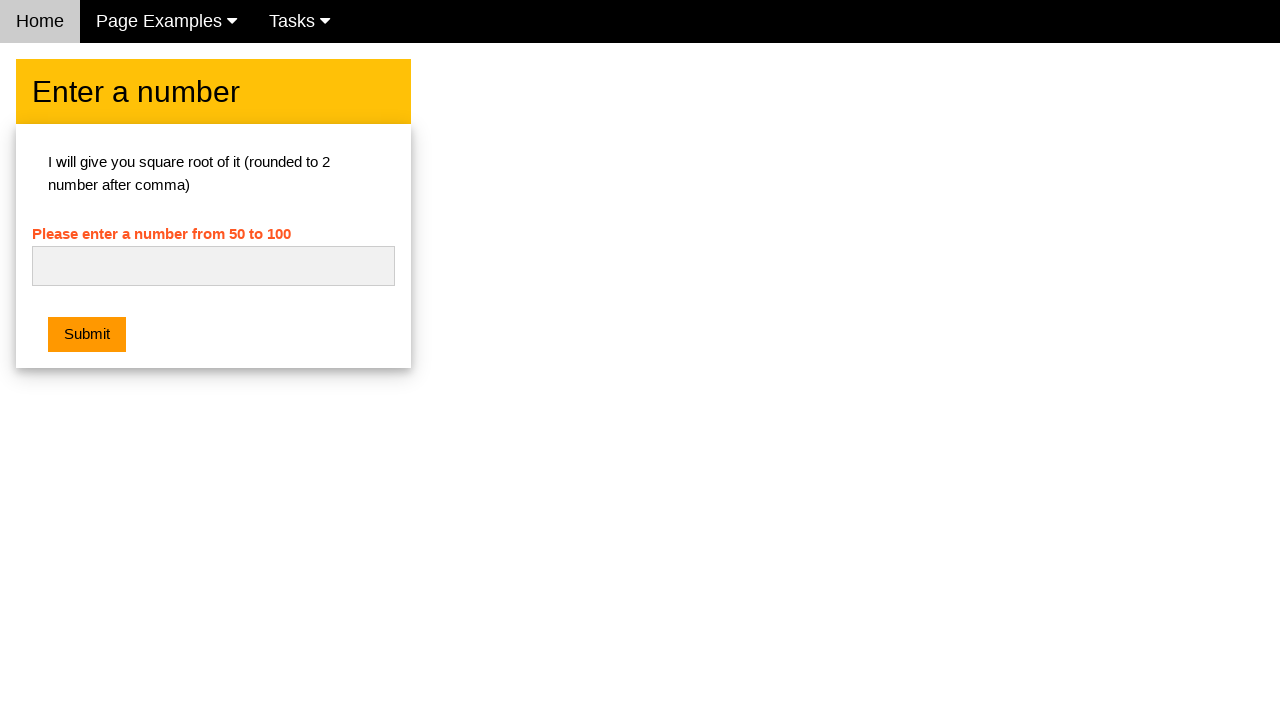

Filled number input field with '102' on #numb
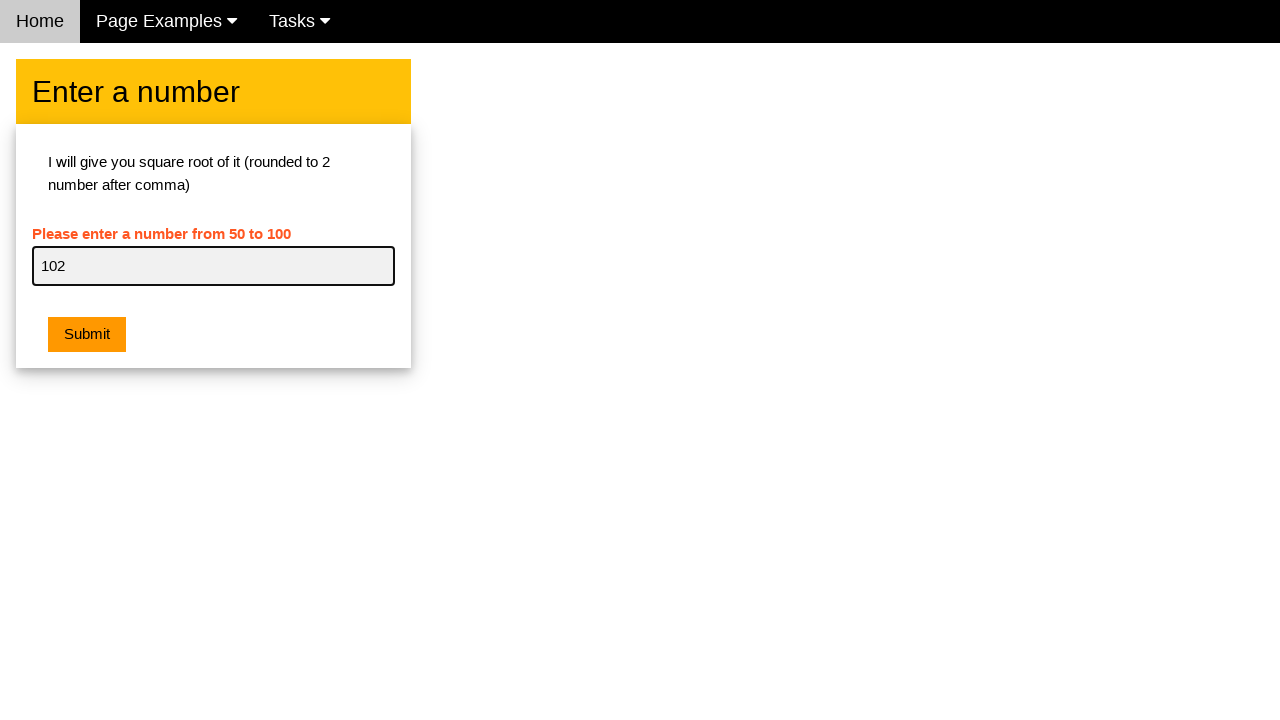

Clicked the submit button at (87, 335) on .w3-orange
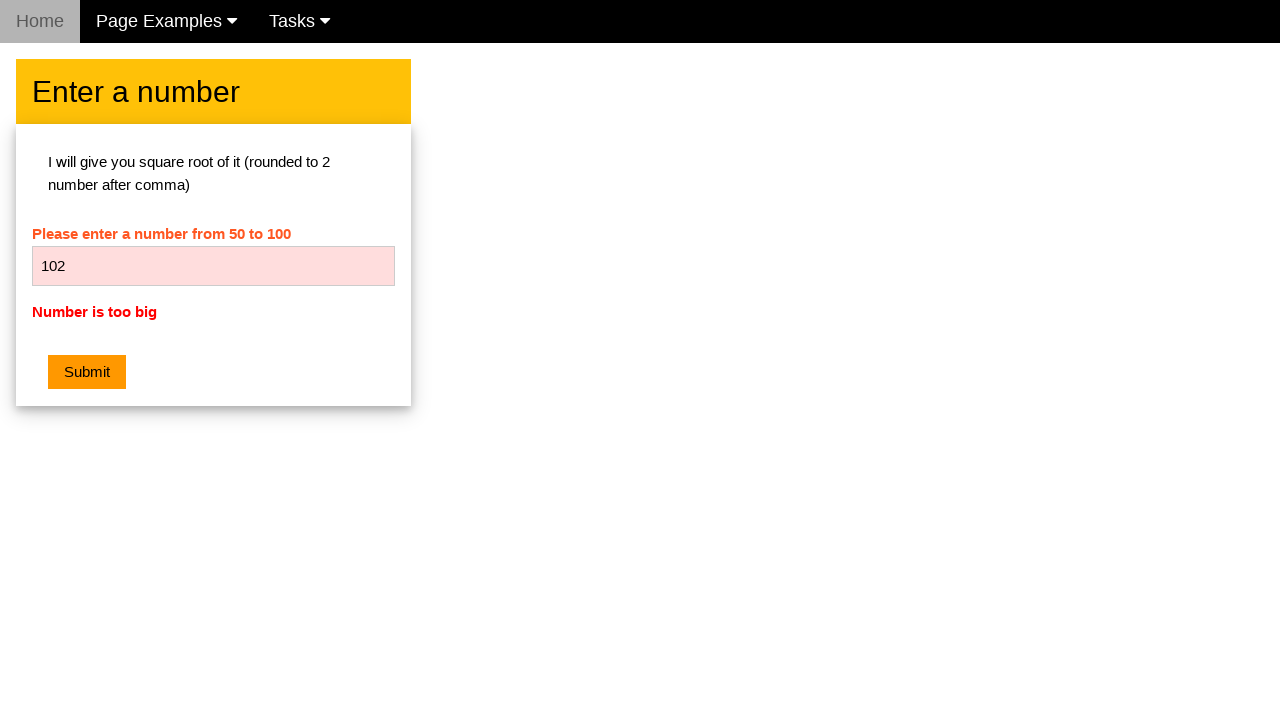

Error message element appeared
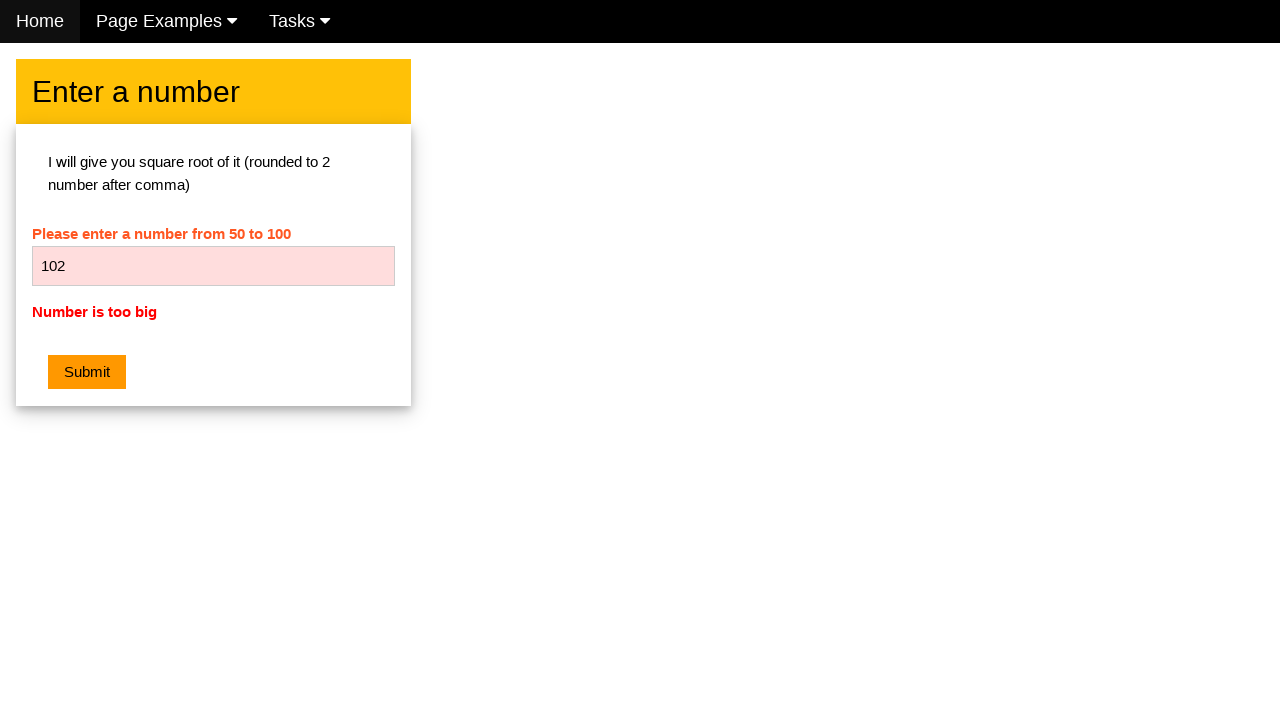

Retrieved error message text content
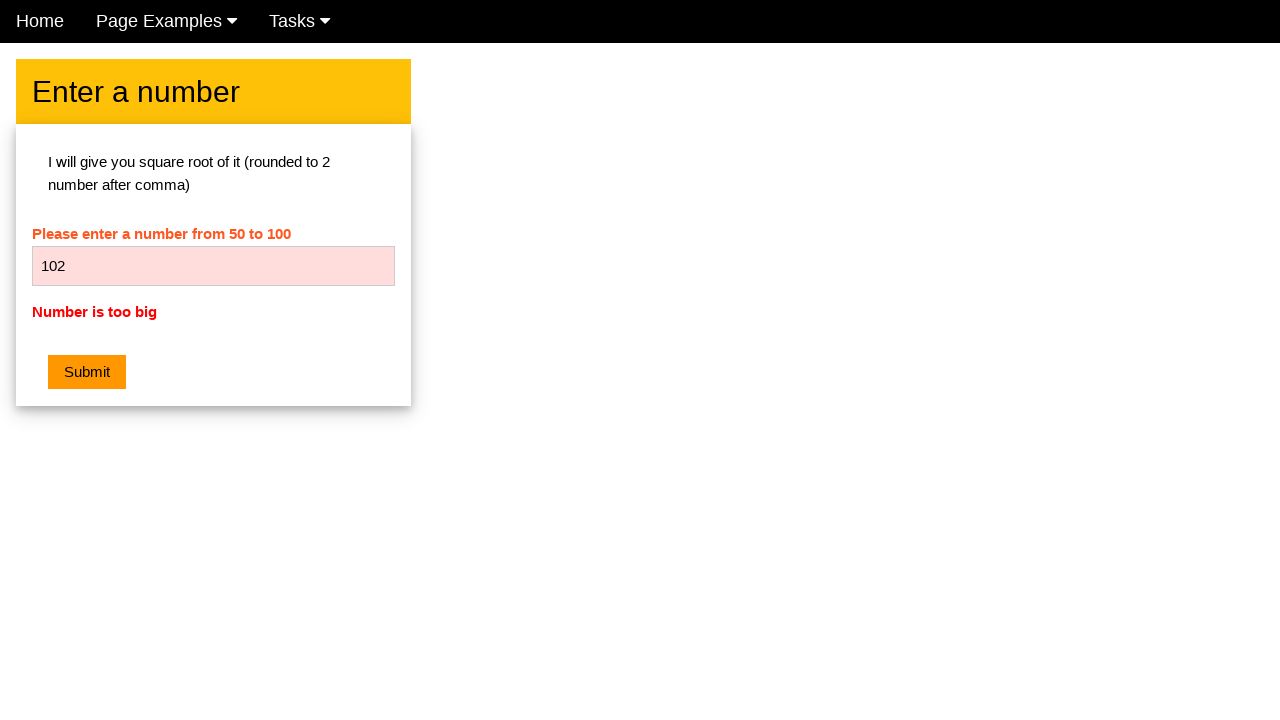

Verified error message contains 'Number is too big'
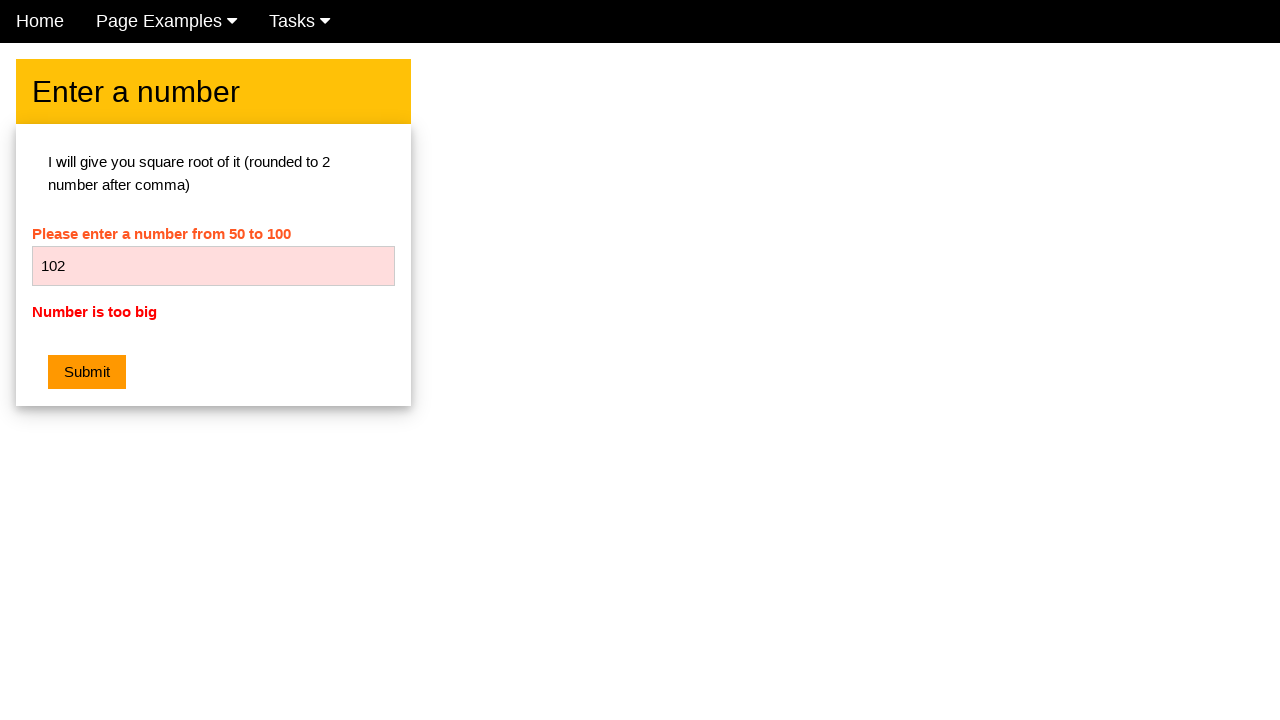

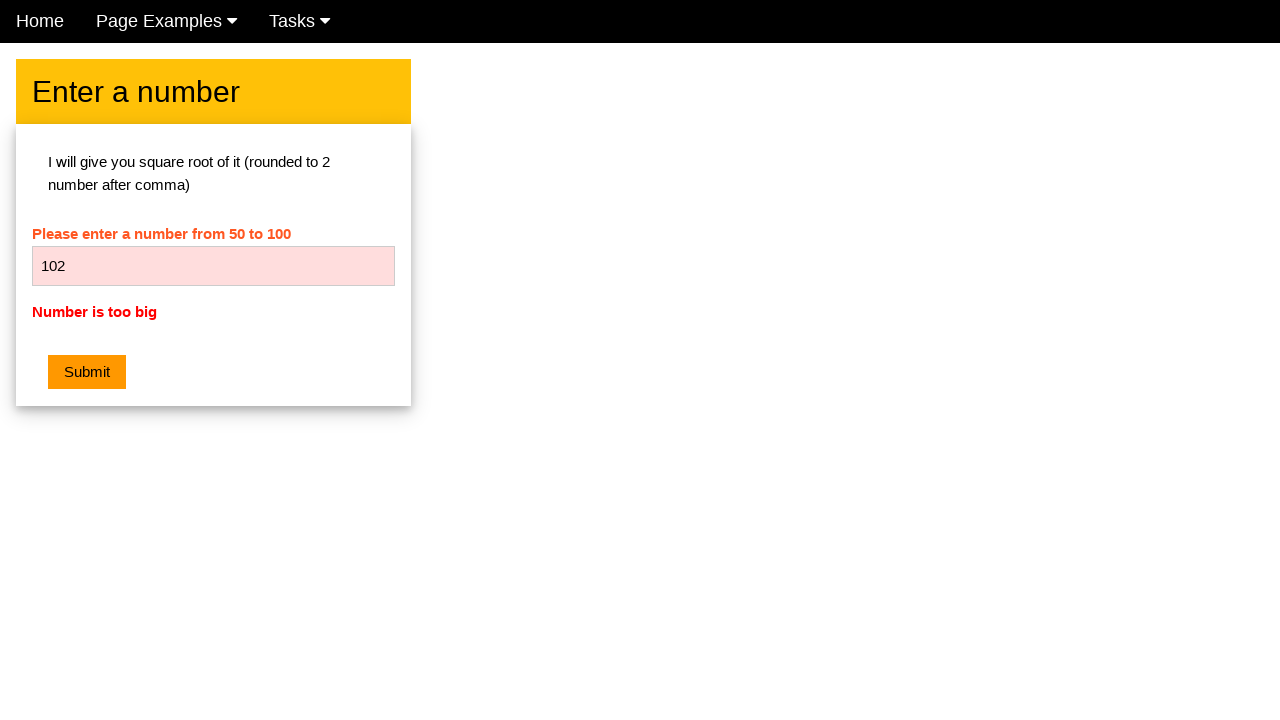